Tests a math challenge page by reading a value, calculating a mathematical formula (log of absolute value of 12*sin(x)), entering the result, checking a checkbox, clicking a radio button, and submitting the form.

Starting URL: http://suninjuly.github.io/math.html

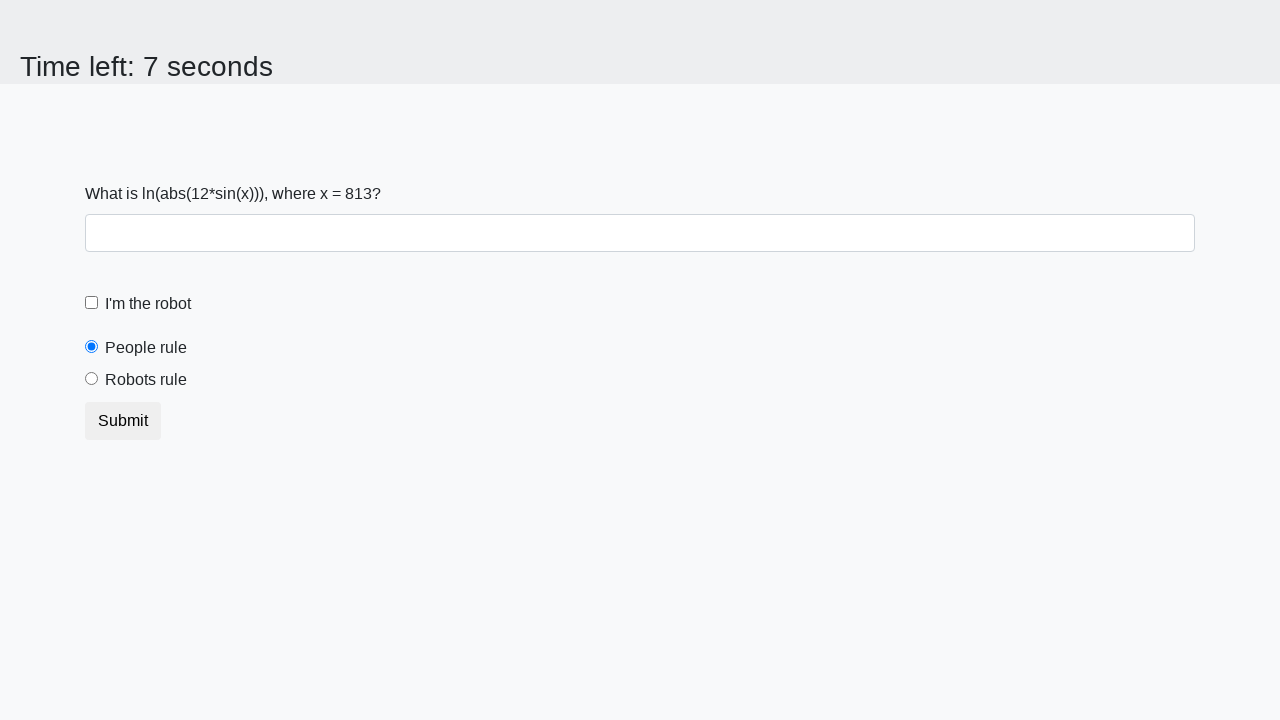

Located and read the x value from the page
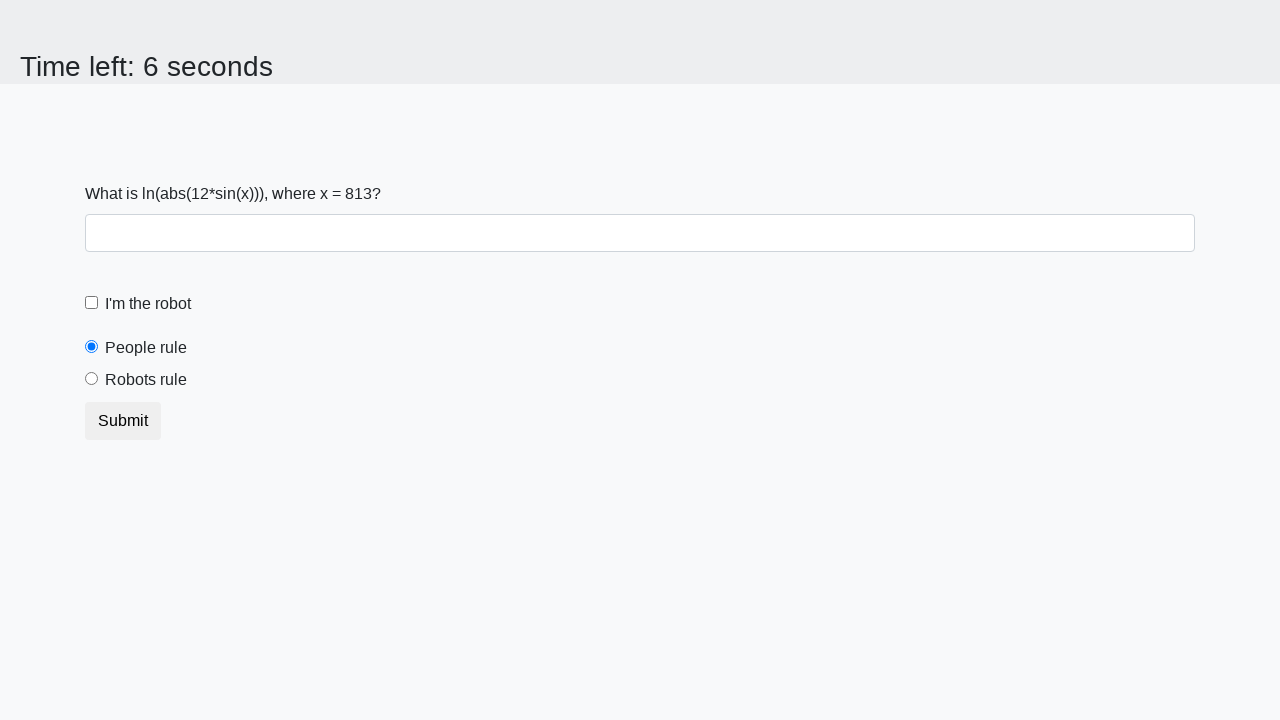

Calculated the formula result: log(abs(12*sin(x)))
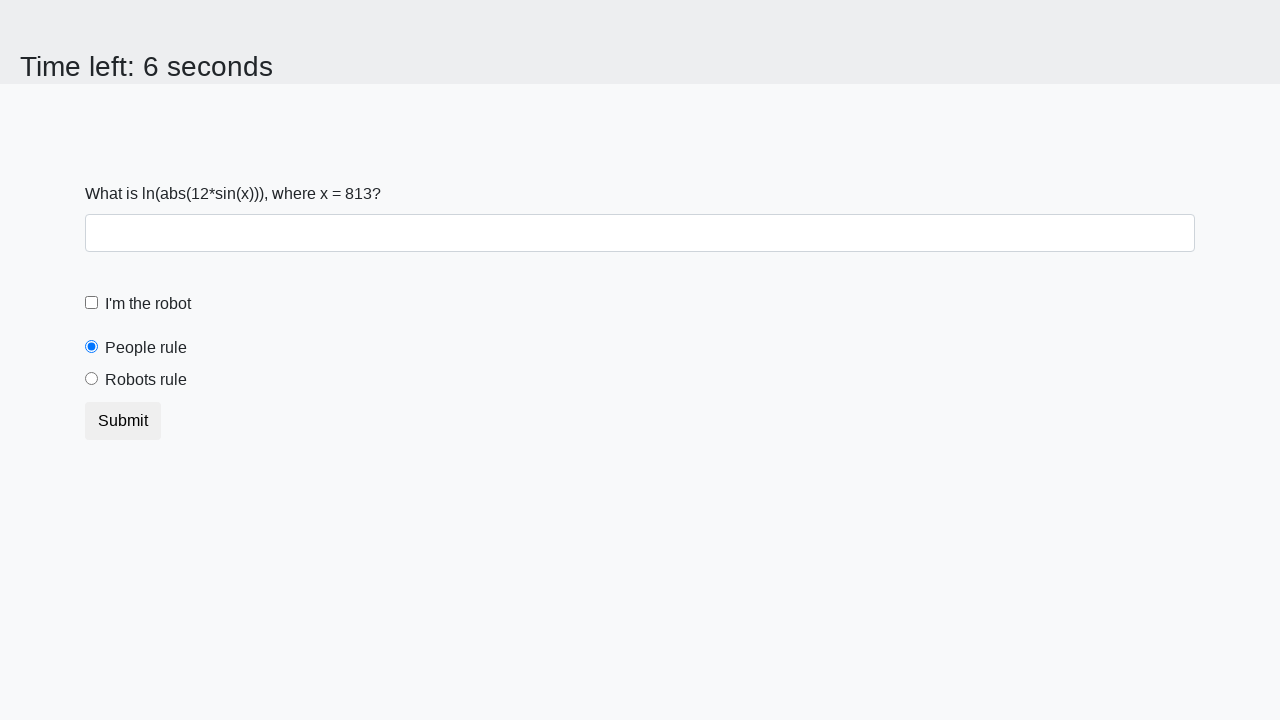

Filled the answer field with the calculated result on #answer
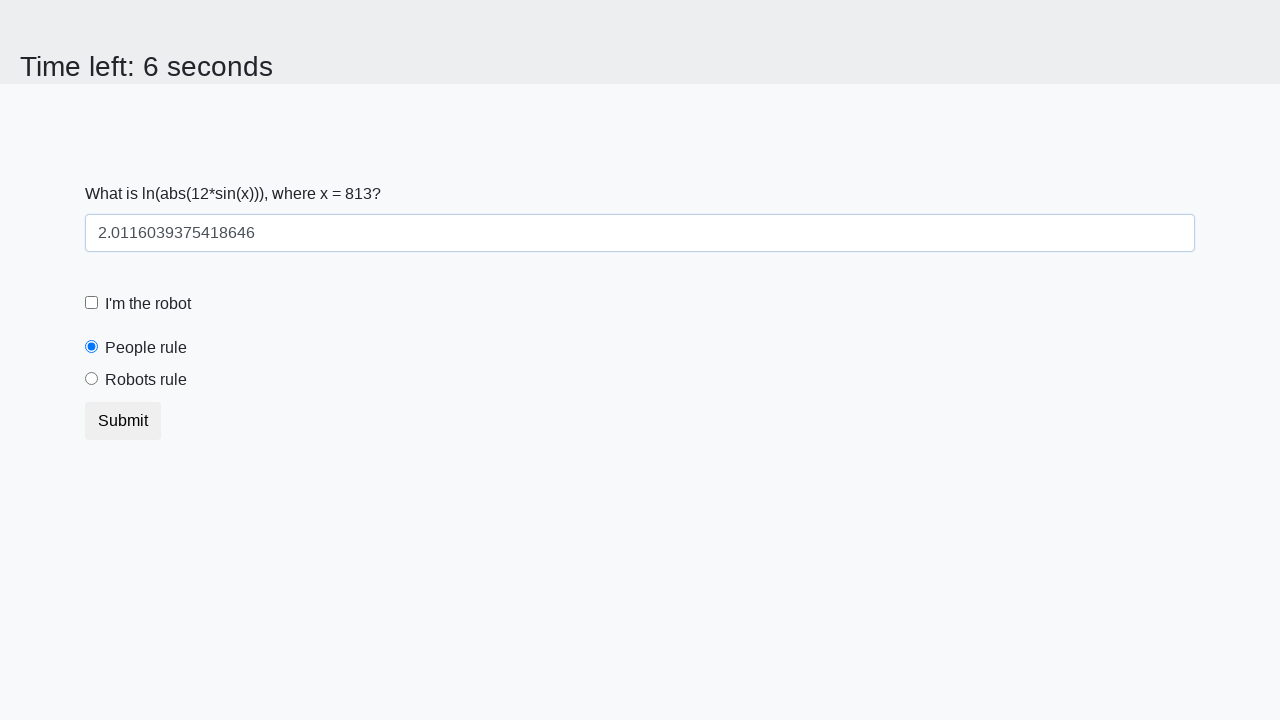

Checked the robot checkbox at (92, 303) on #robotCheckbox
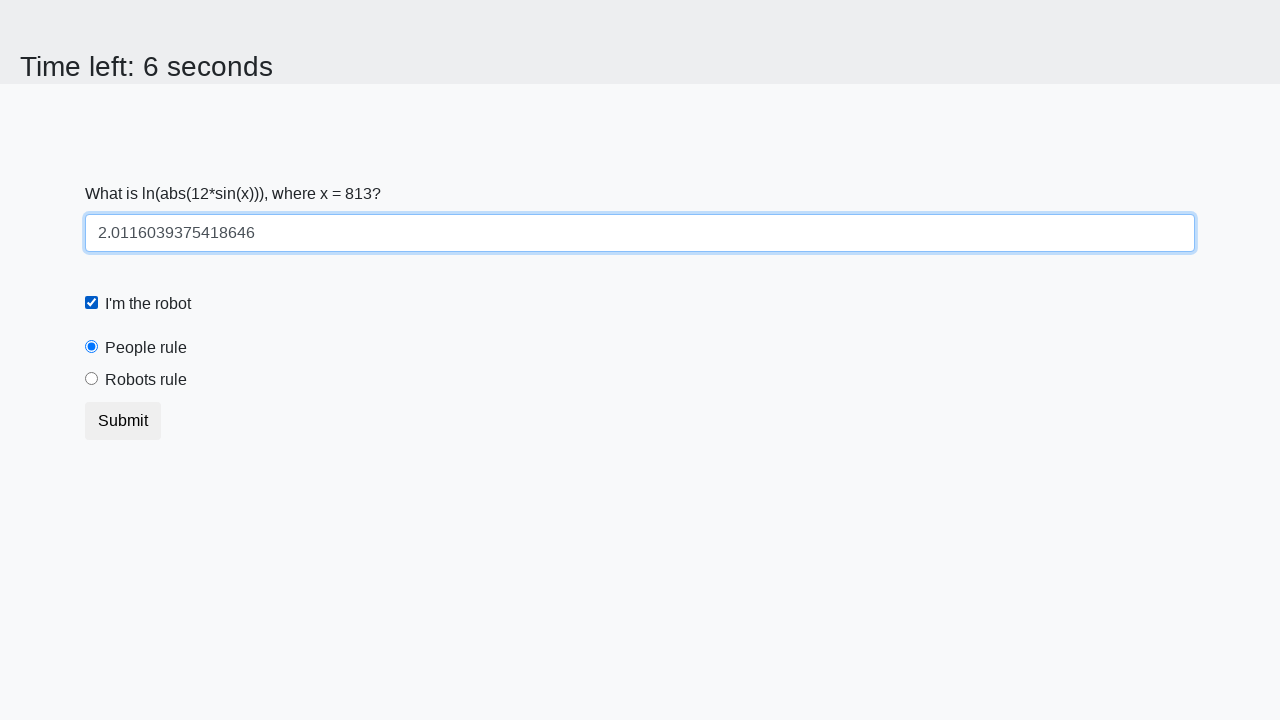

Clicked the 'robots rule' radio button at (92, 379) on #robotsRule
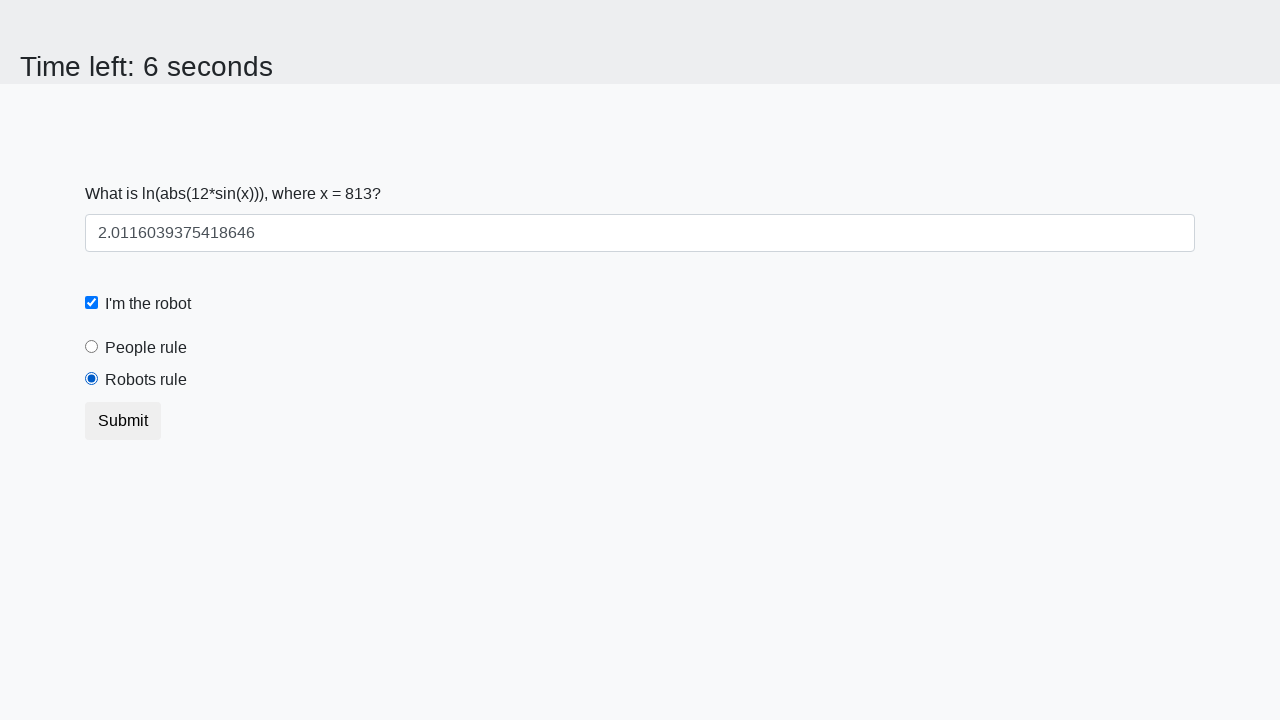

Clicked the submit button to complete the math challenge at (123, 421) on button.btn
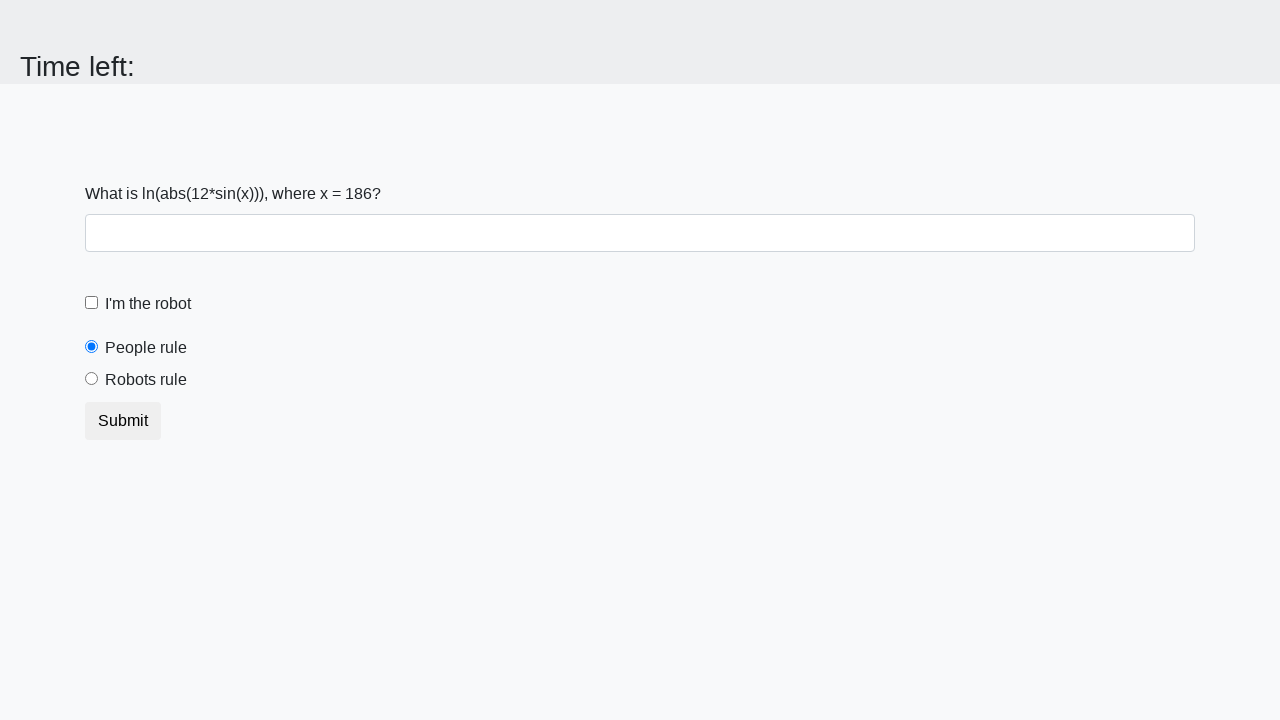

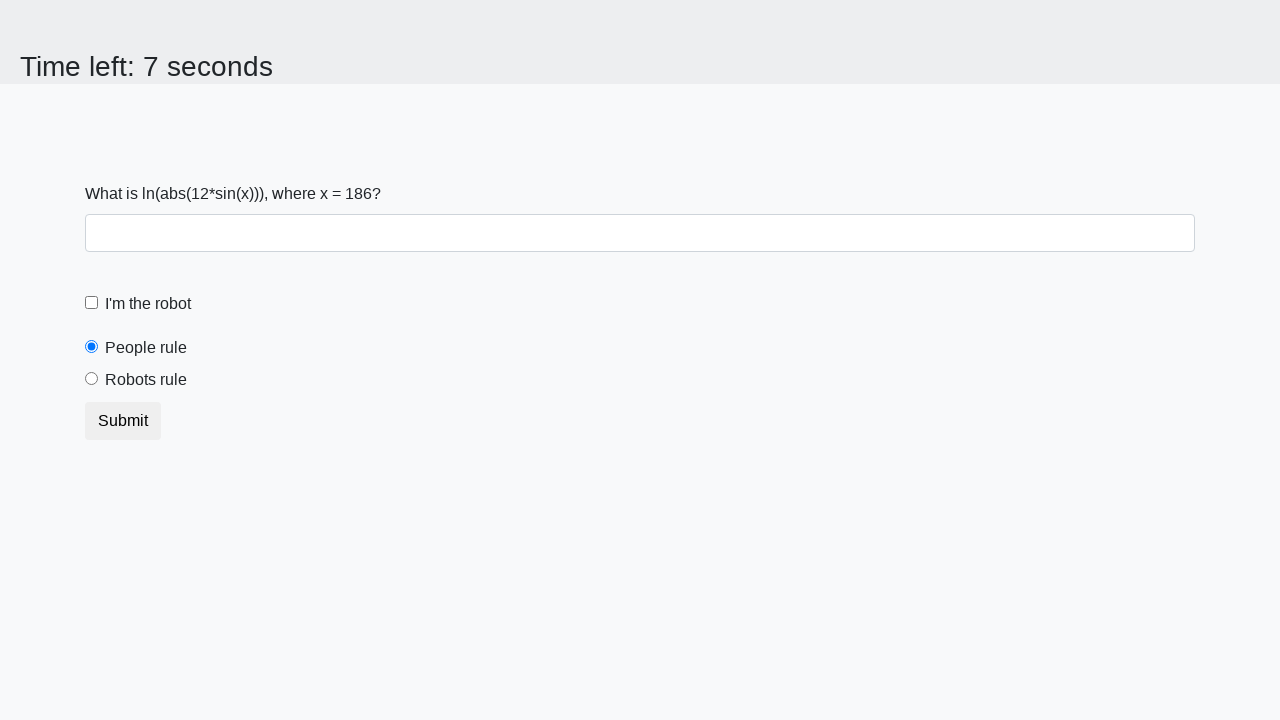